Tests that a button changes color (CSS class) after a delay and can be clicked

Starting URL: https://demoqa.com/dynamic-properties

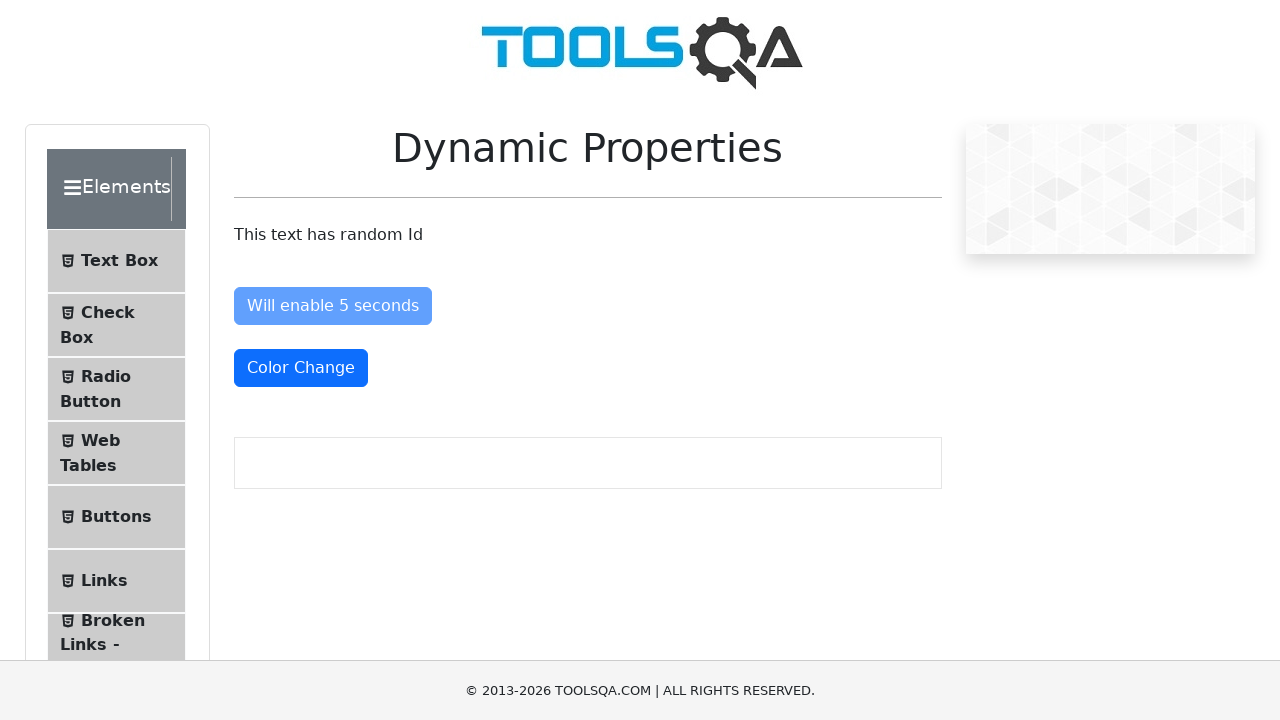

Navigated to DemoQA dynamic properties page
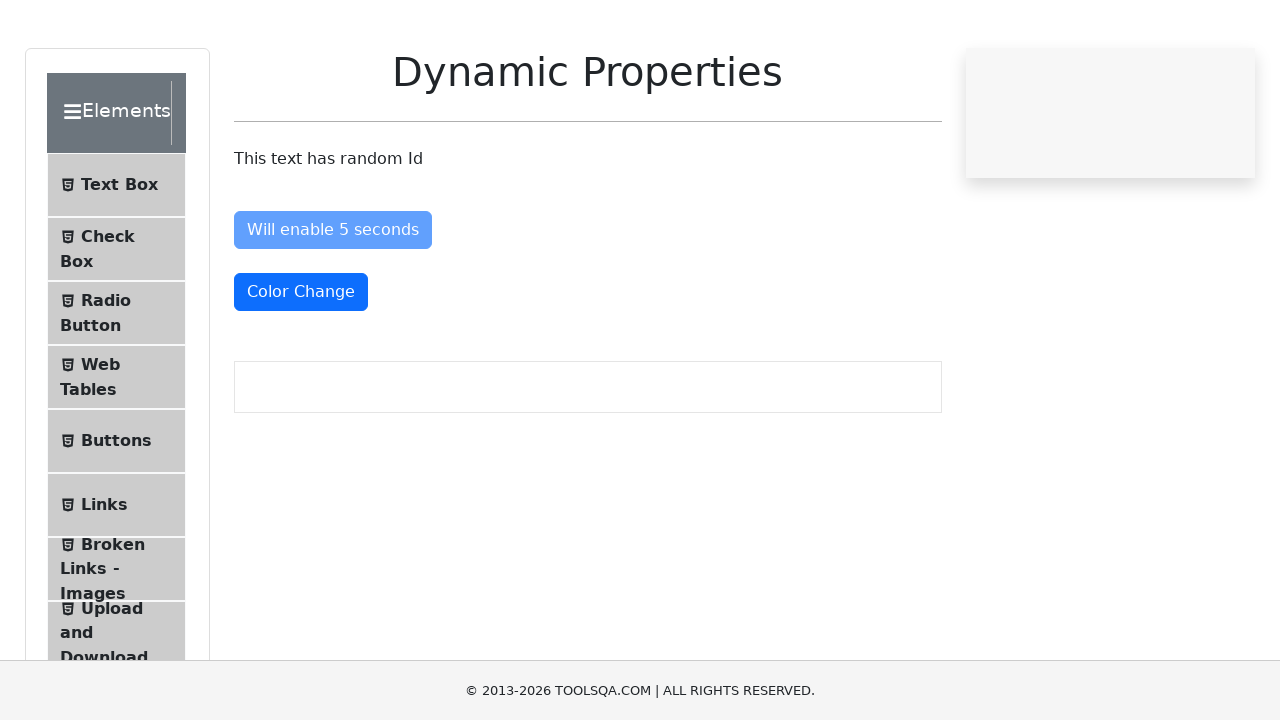

Button changed color and text-danger class applied after delay
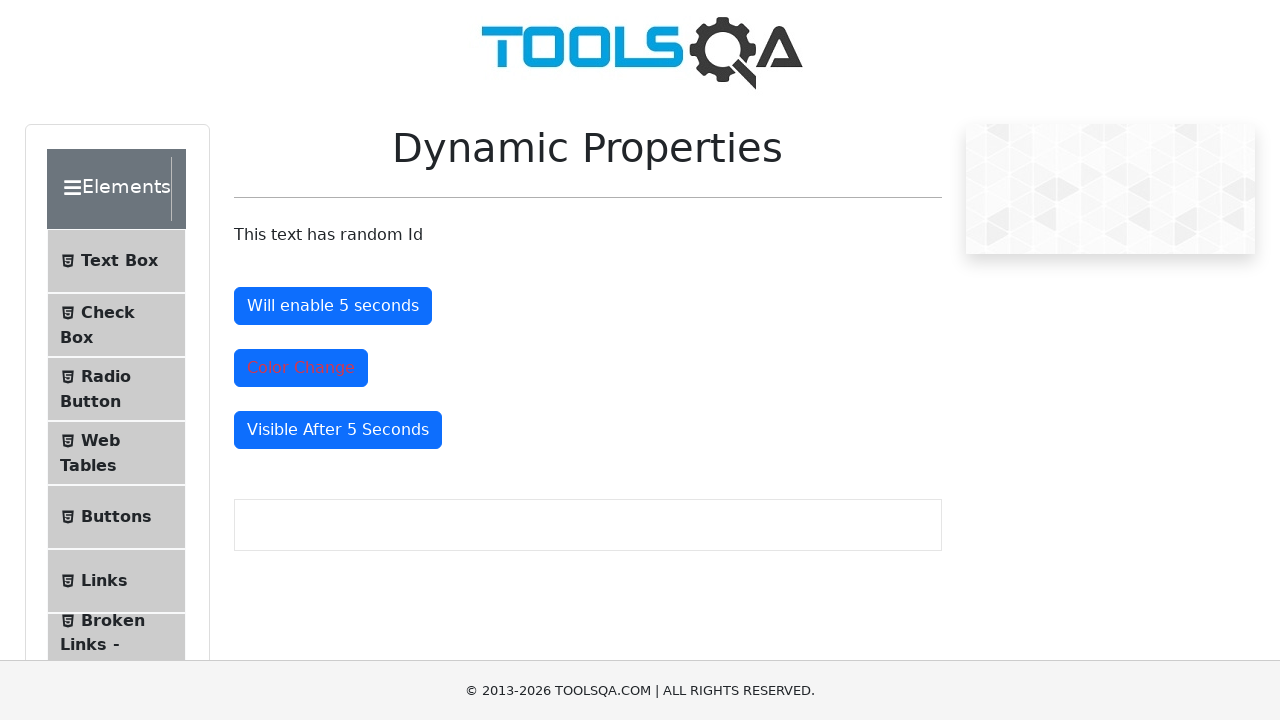

Clicked the color-changed button at (301, 368) on #colorChange
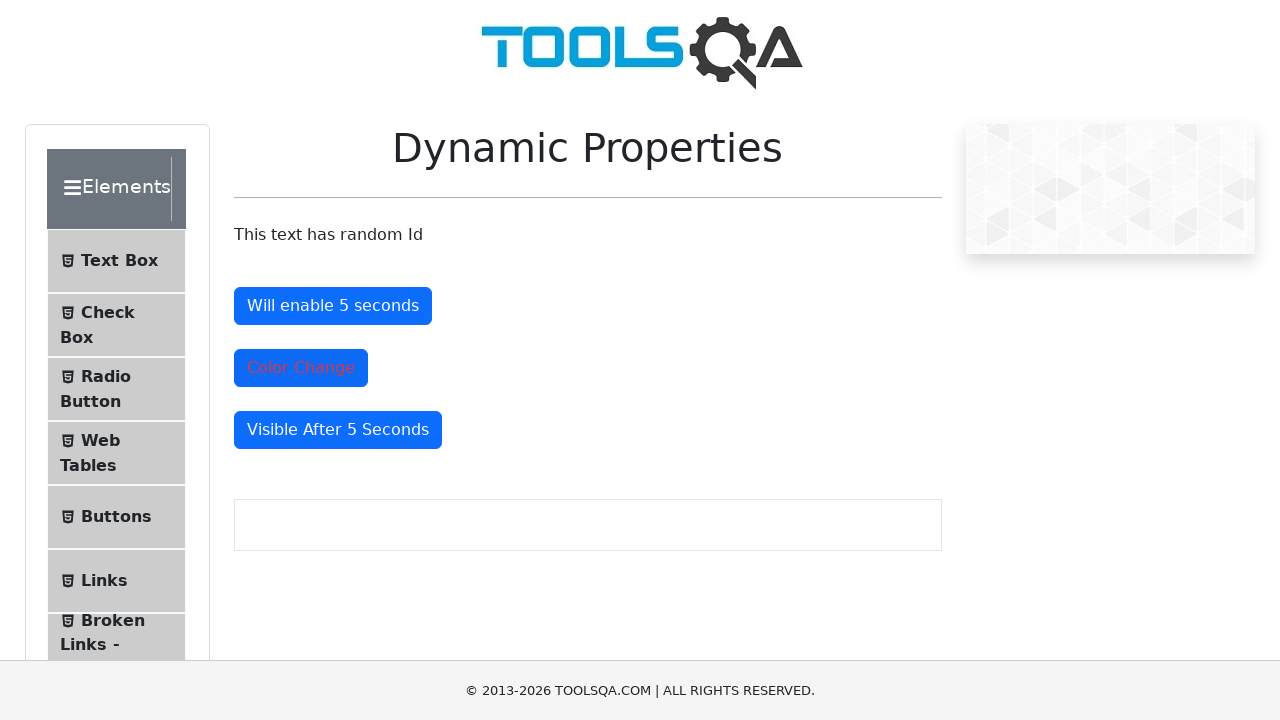

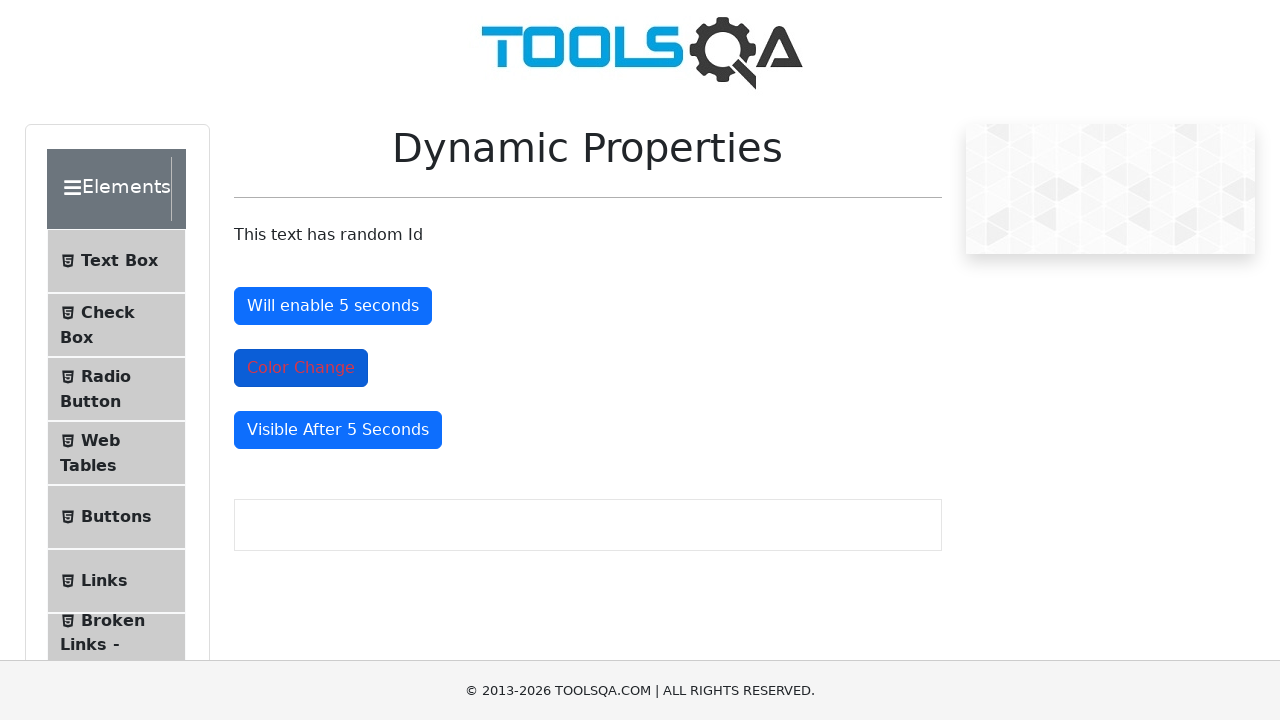